Tests dynamic content loading by clicking Start button and attempting to wait for an element (note: original test uses intentionally wrong locator to demonstrate timeout behavior)

Starting URL: https://the-internet.herokuapp.com/dynamic_loading/1

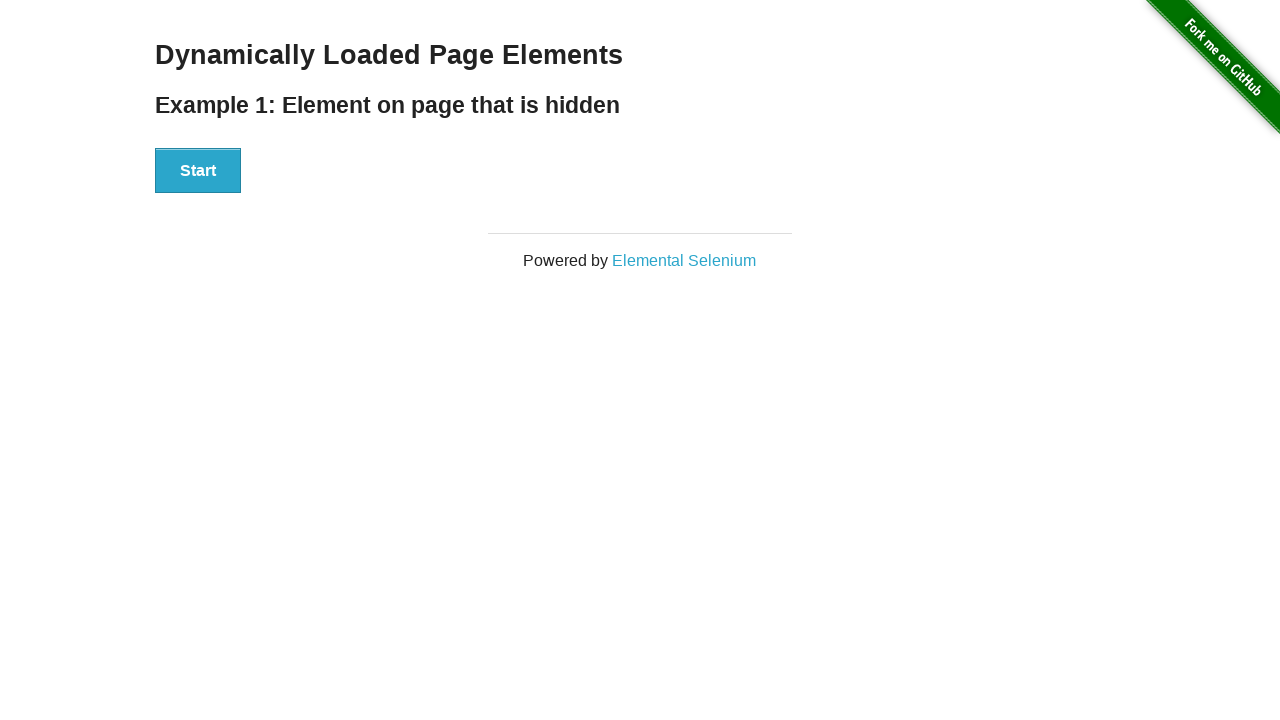

Clicked the Start button at (198, 171) on xpath=//button
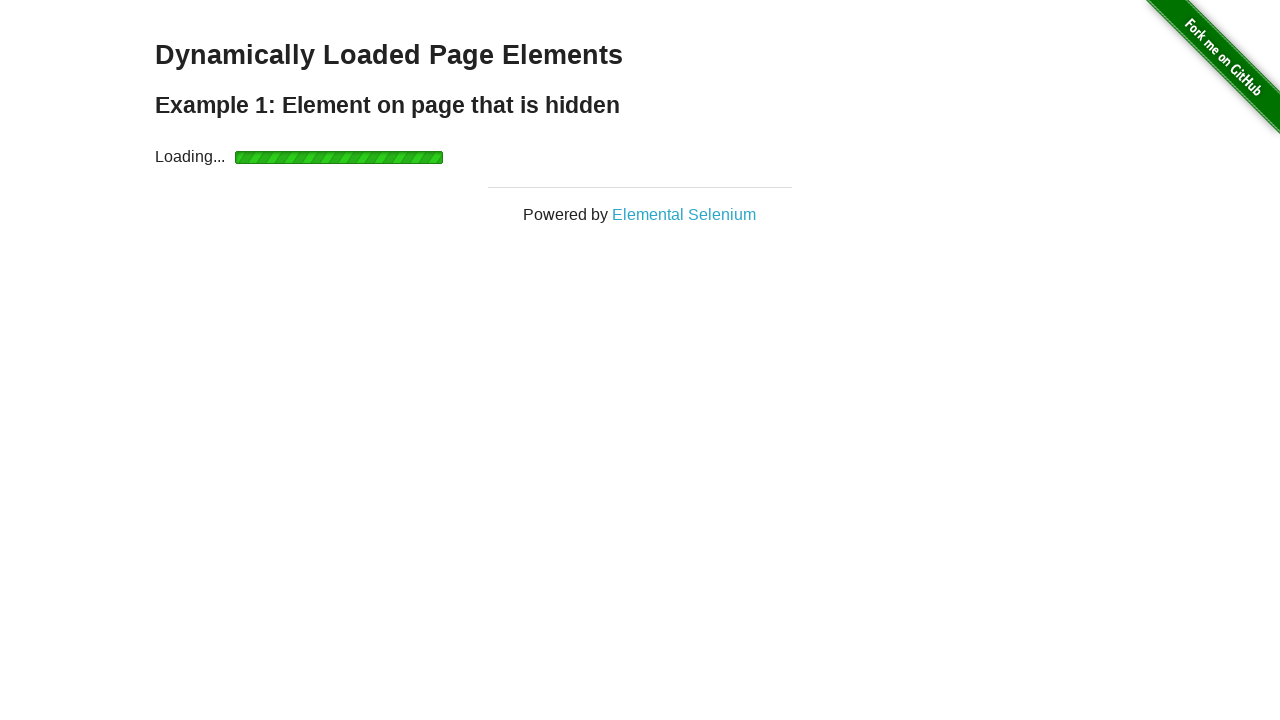

Waited for Hello World text to become visible
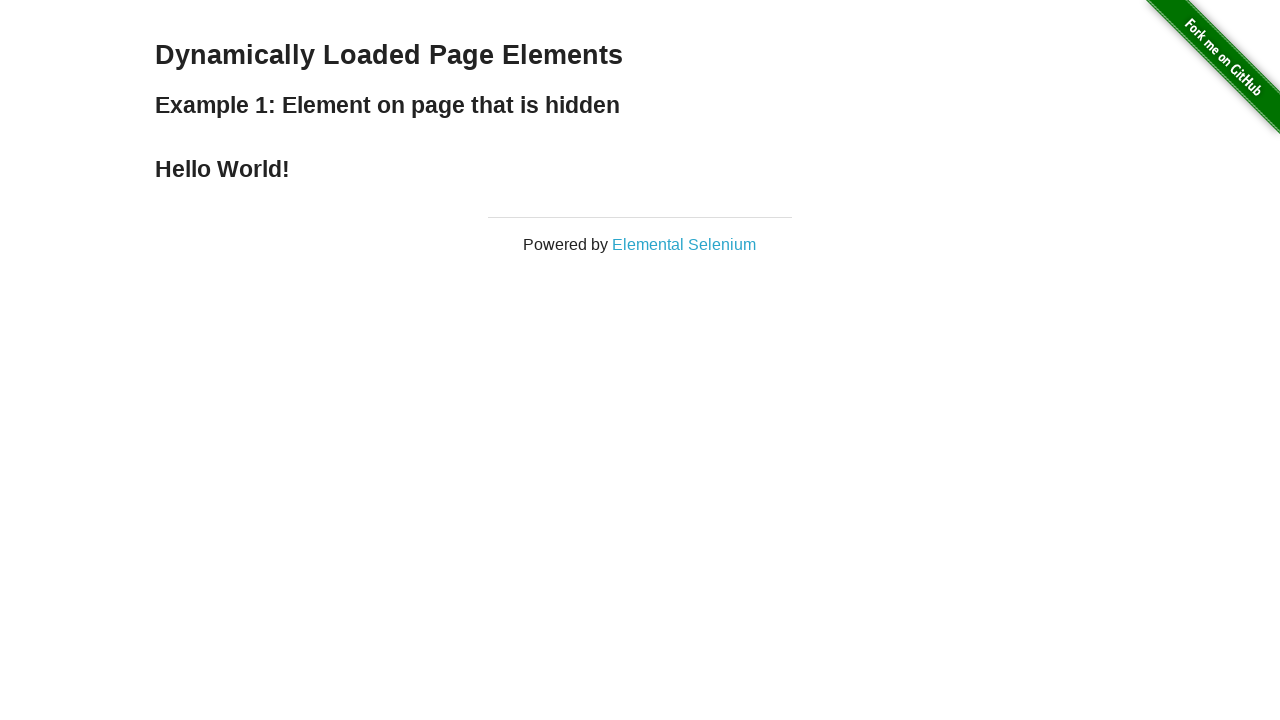

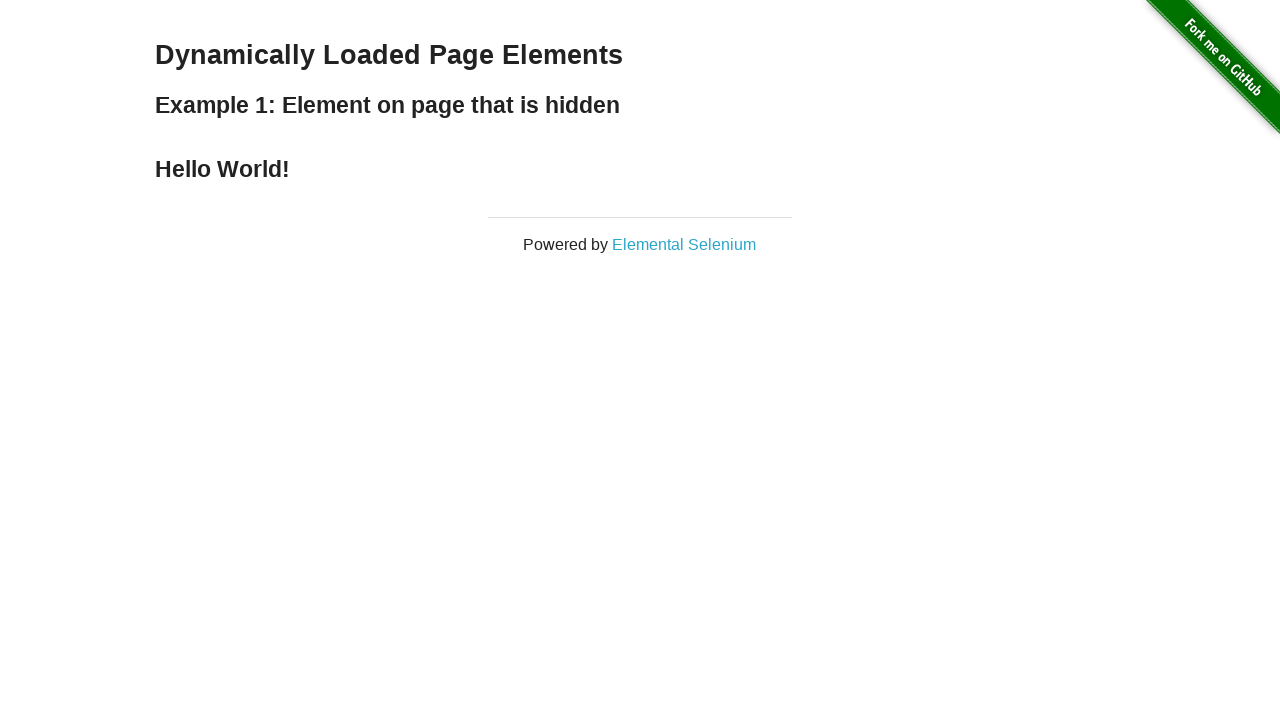